Adds todos, marks one completed, then clicks the 'Completed' filter button

Starting URL: https://todomvc.com/examples/typescript-angular/#/

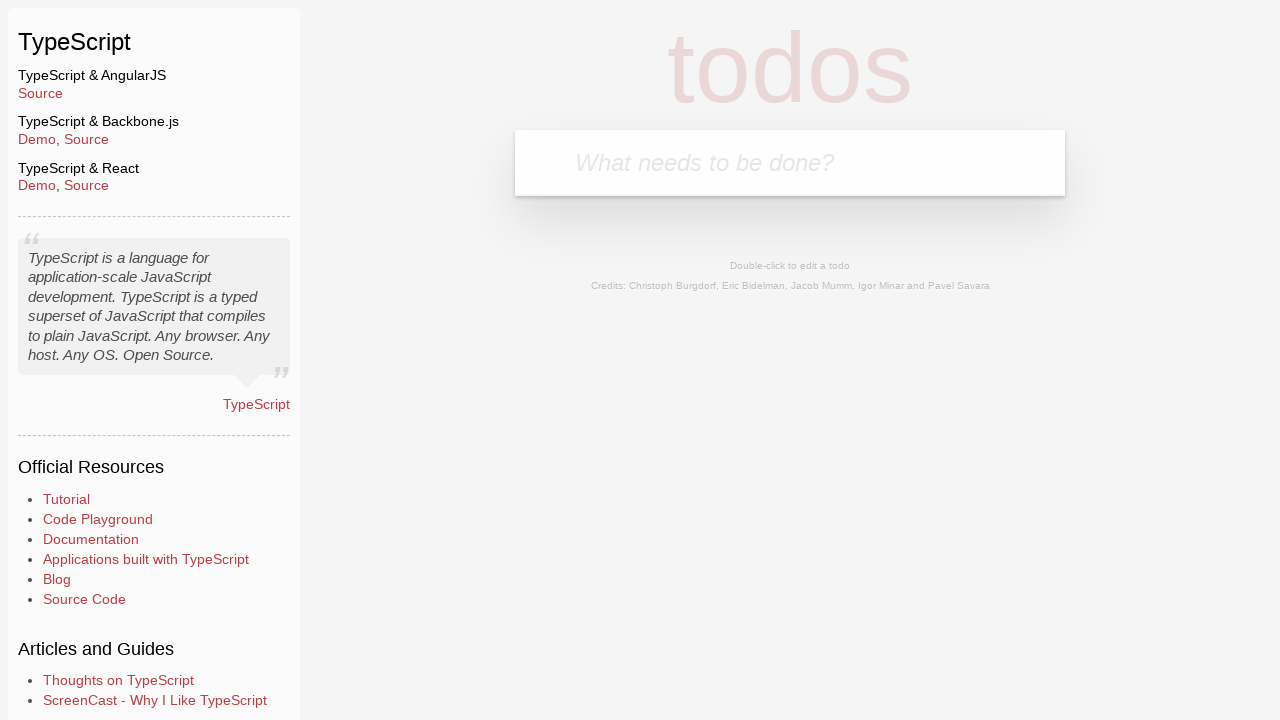

Filled new todo input with 'Example1' on .new-todo
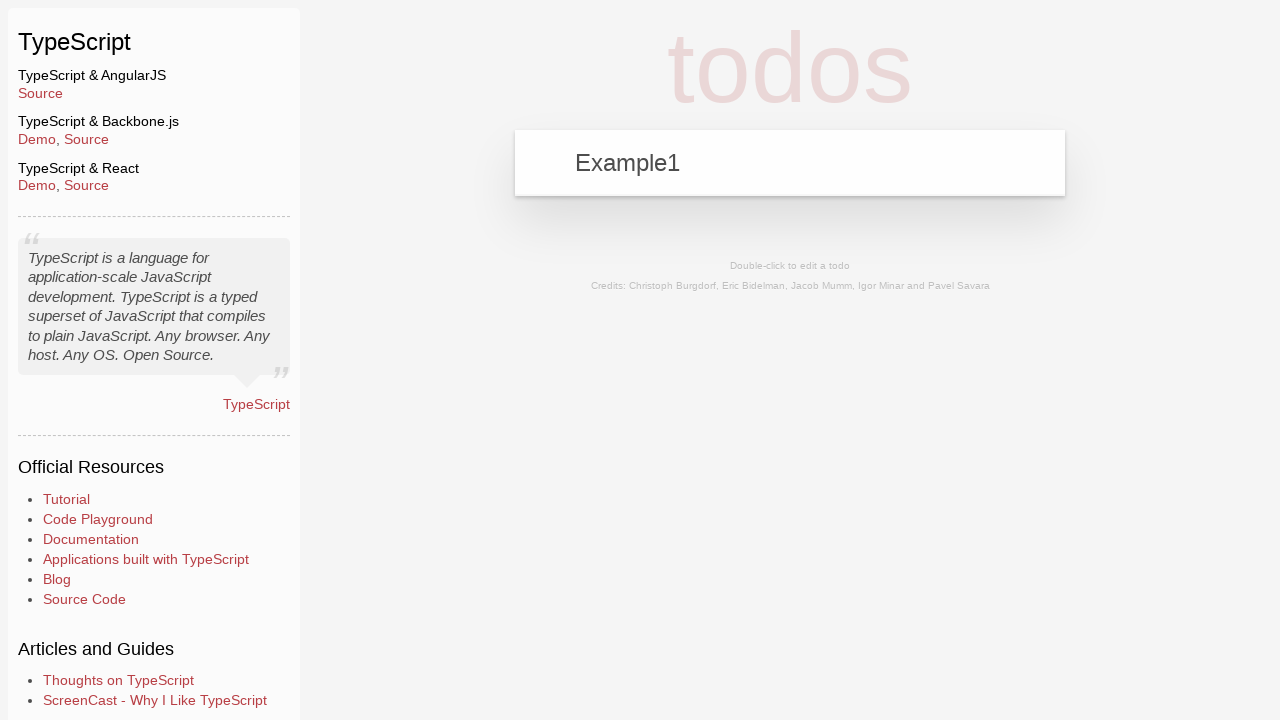

Pressed Enter to add first todo on .new-todo
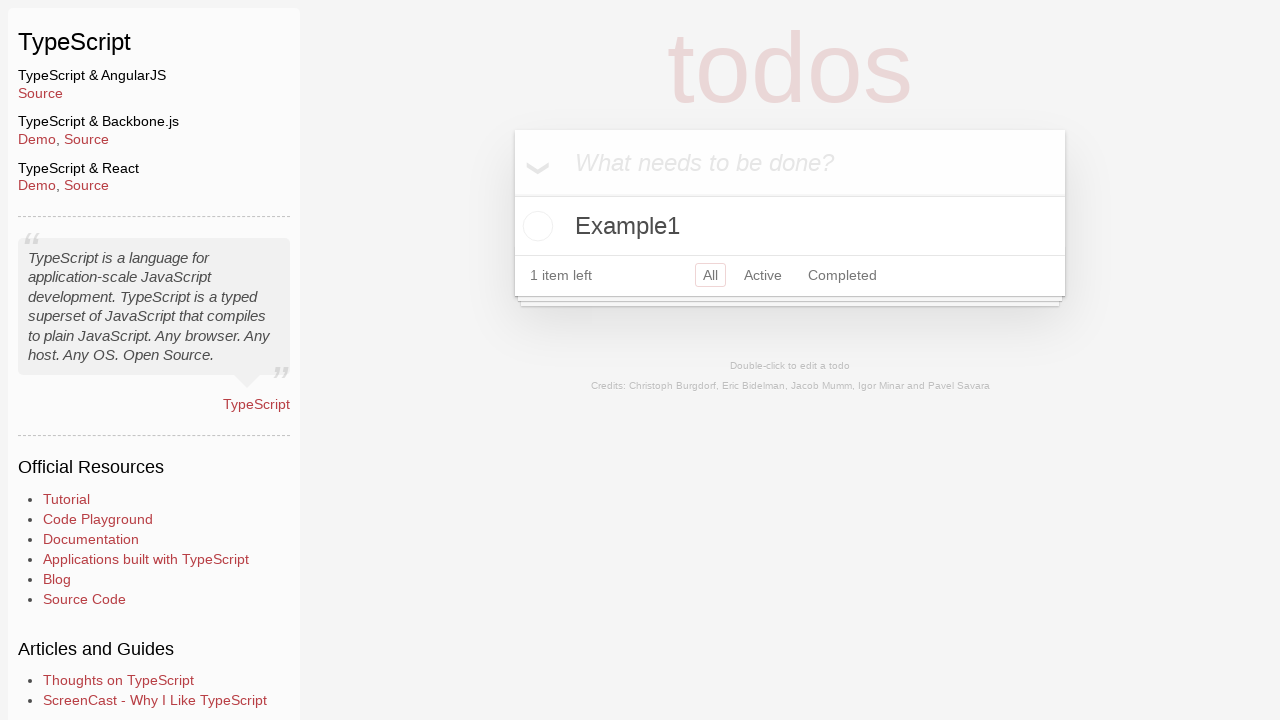

Filled new todo input with 'Example2' on .new-todo
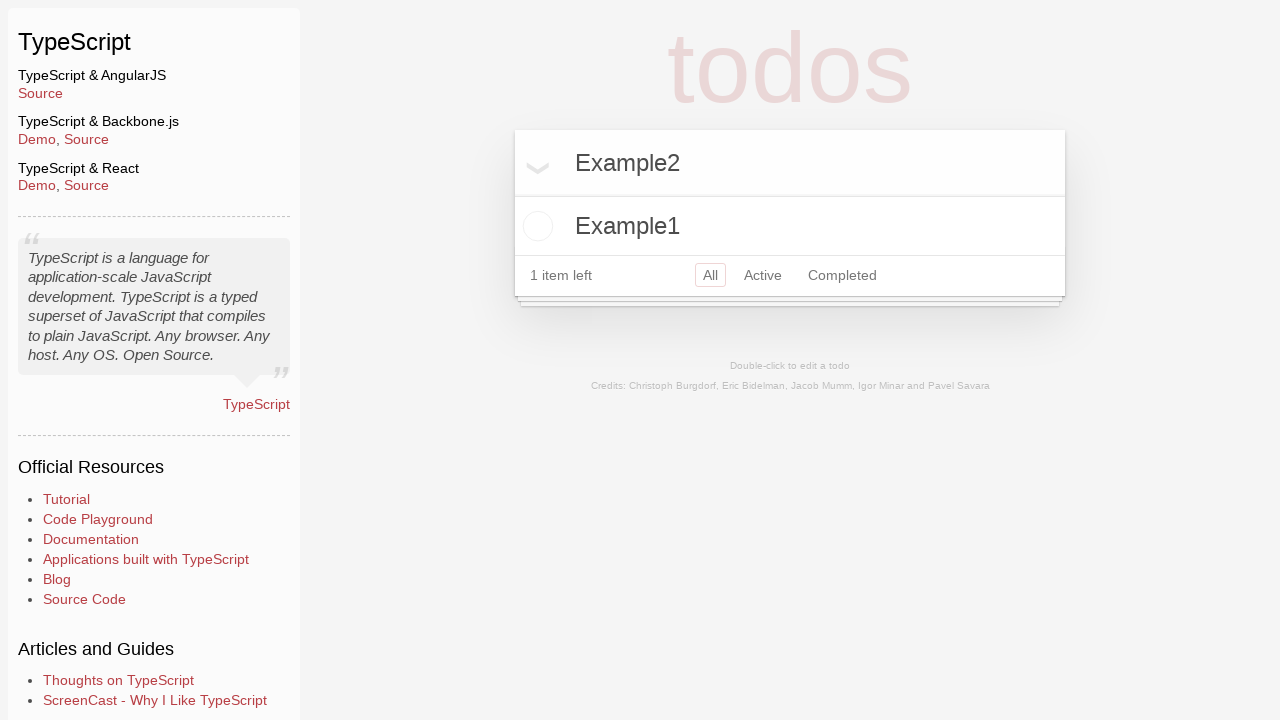

Pressed Enter to add second todo on .new-todo
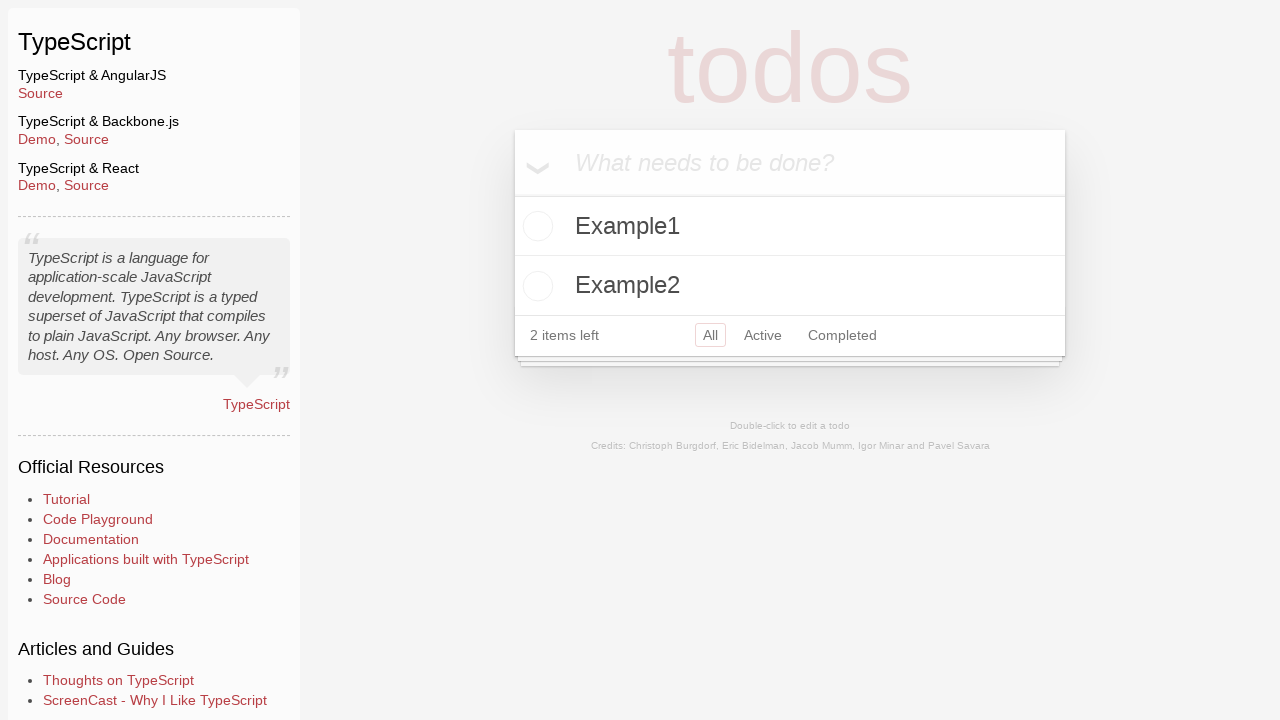

Clicked toggle button to mark Example2 as completed at (535, 286) on .todo-list li:has-text('Example2') .toggle
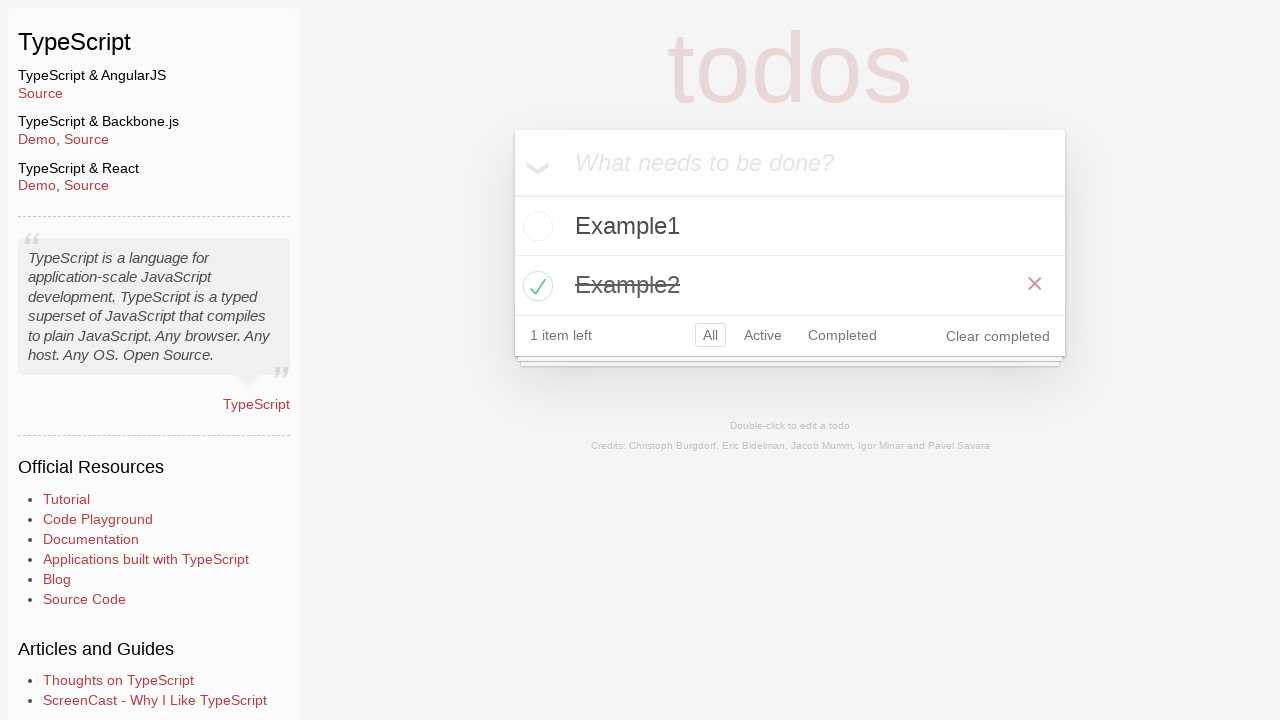

Clicked Completed filter button at (842, 335) on a:has-text('Completed')
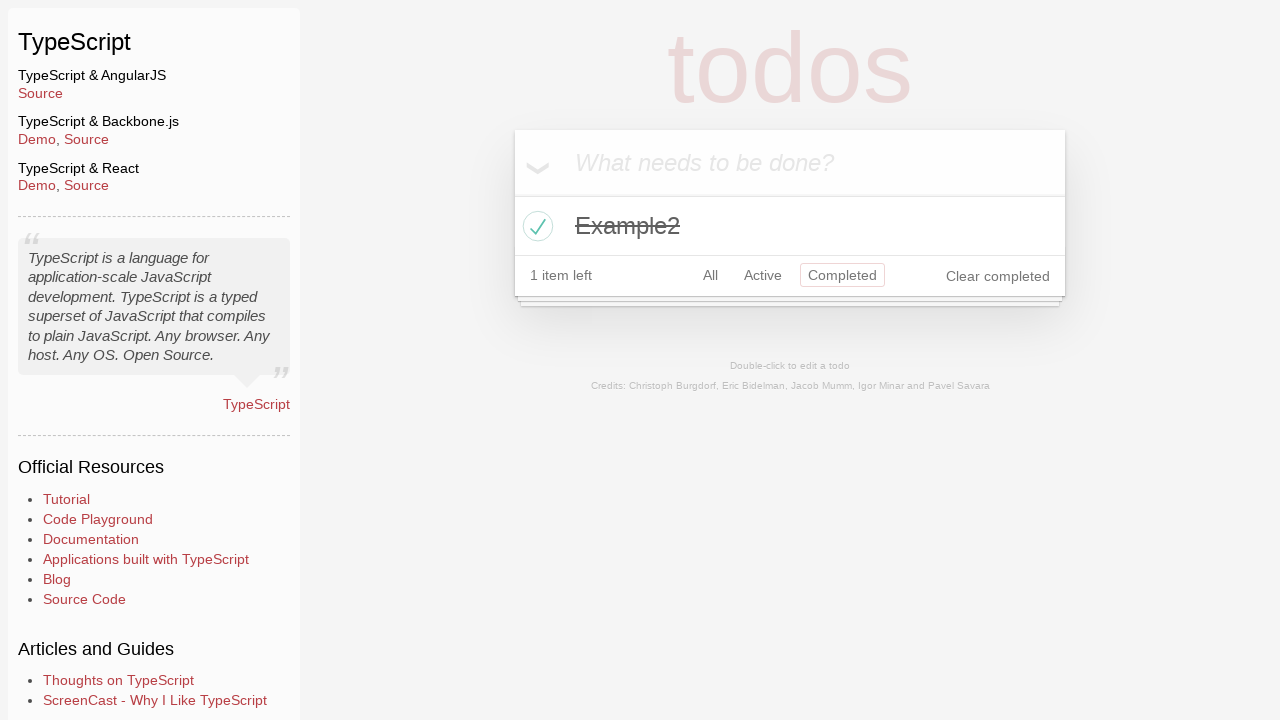

Verified Example2 is visible after filtering to Completed
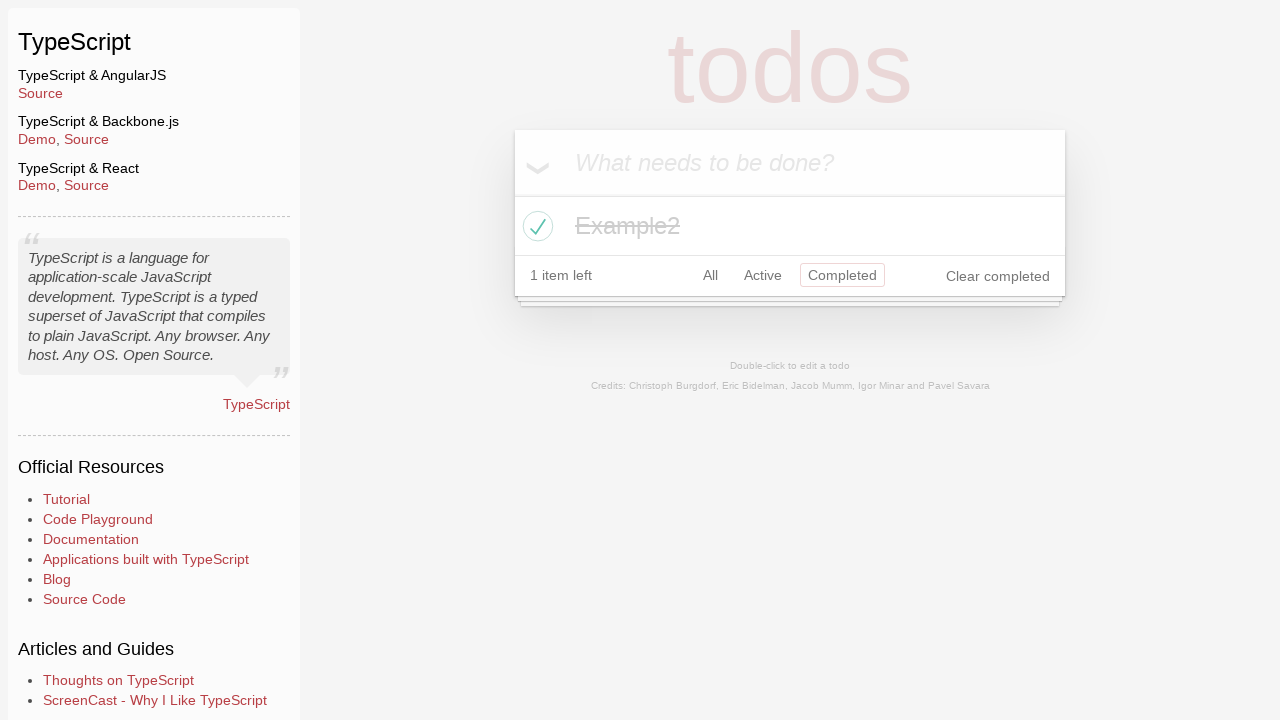

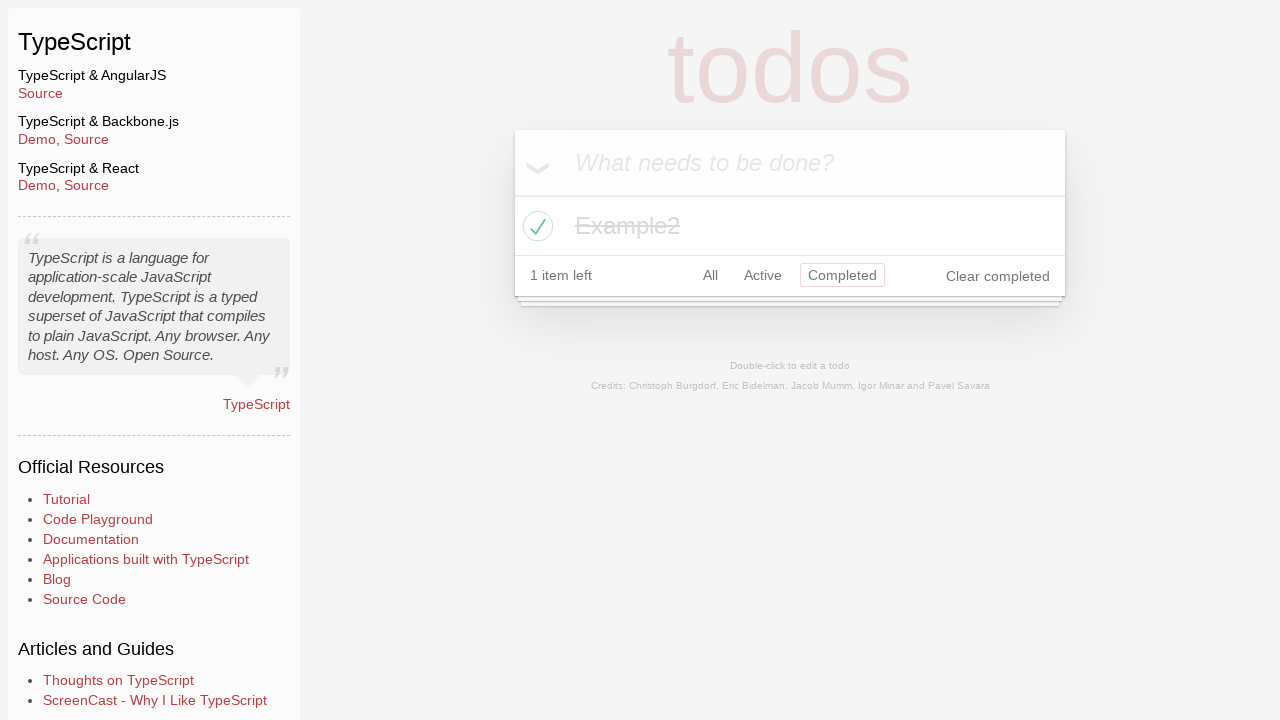